Tests the dynamic controls page by verifying a textbox is initially disabled, clicking the Enable button, waiting for it to become enabled, and verifying the success message appears.

Starting URL: https://the-internet.herokuapp.com/dynamic_controls

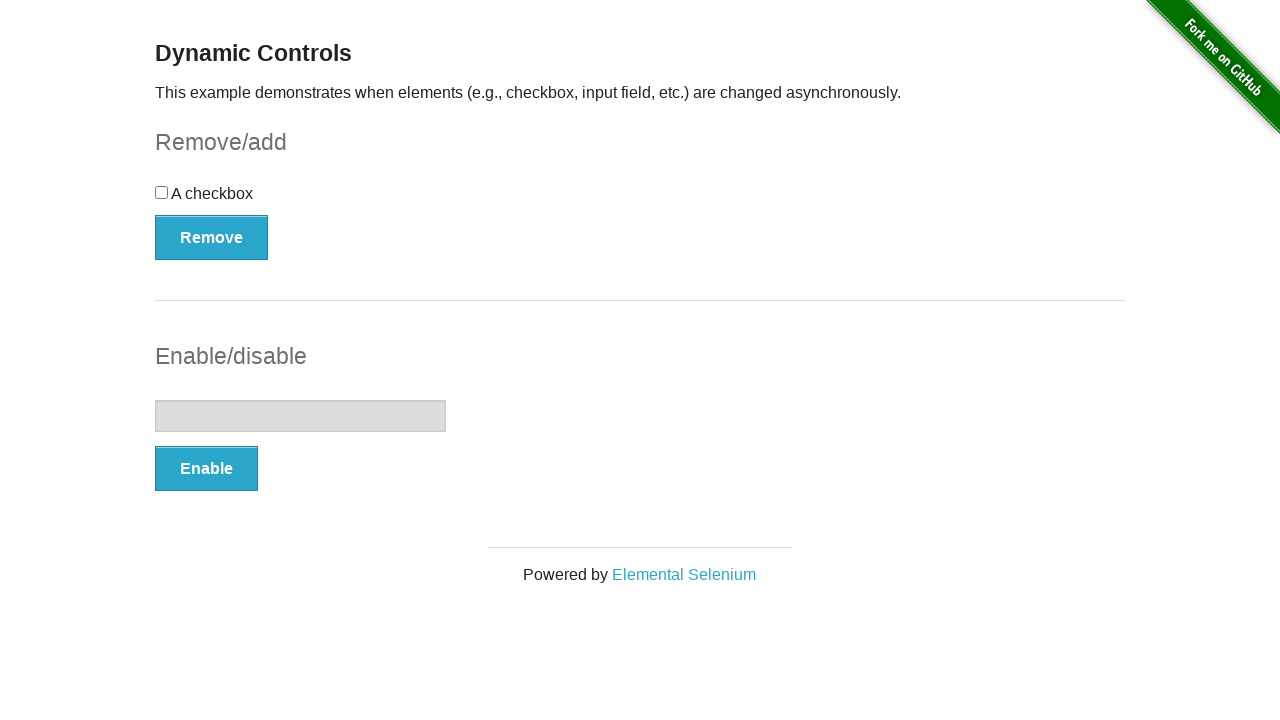

Navigated to dynamic controls page
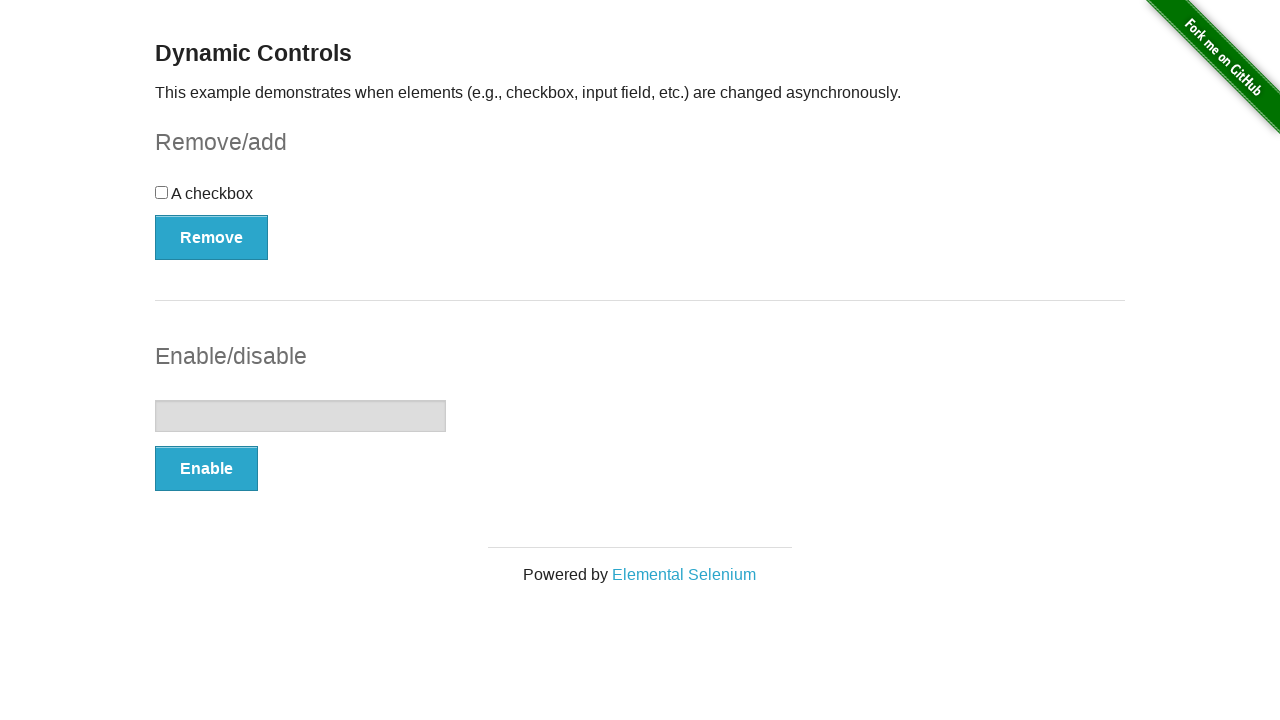

Located the textbox element
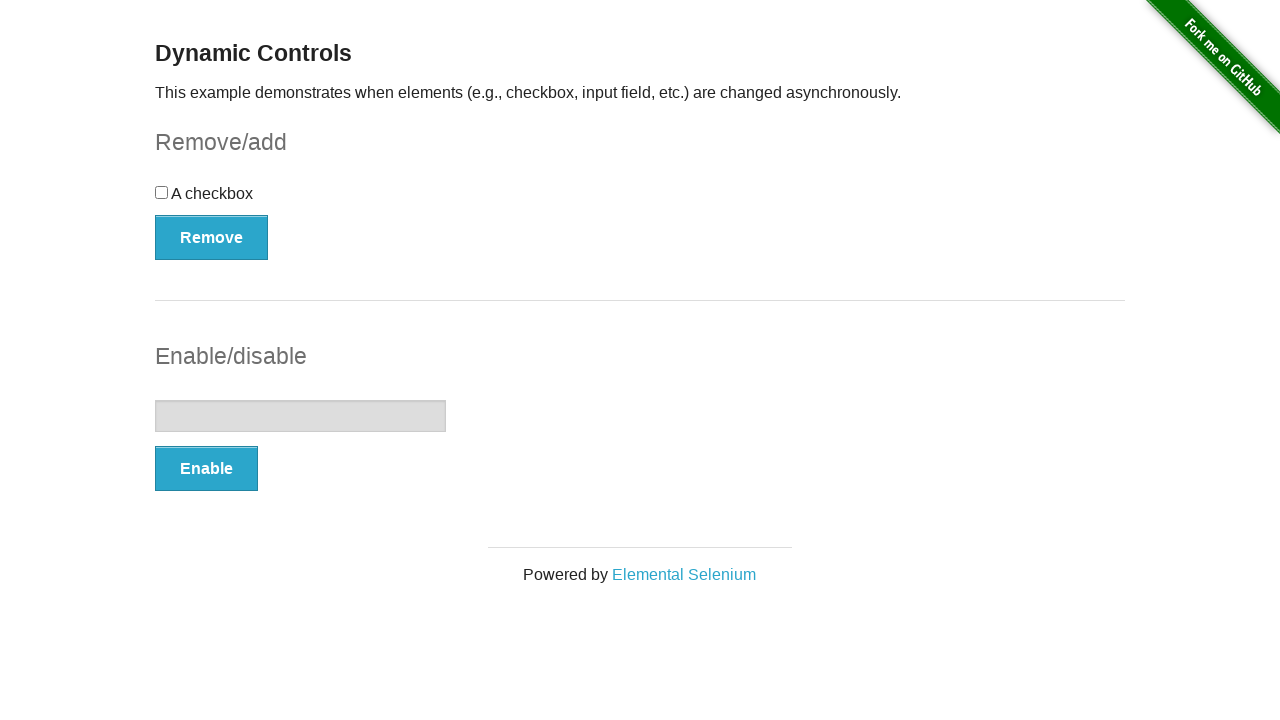

Verified textbox is initially disabled
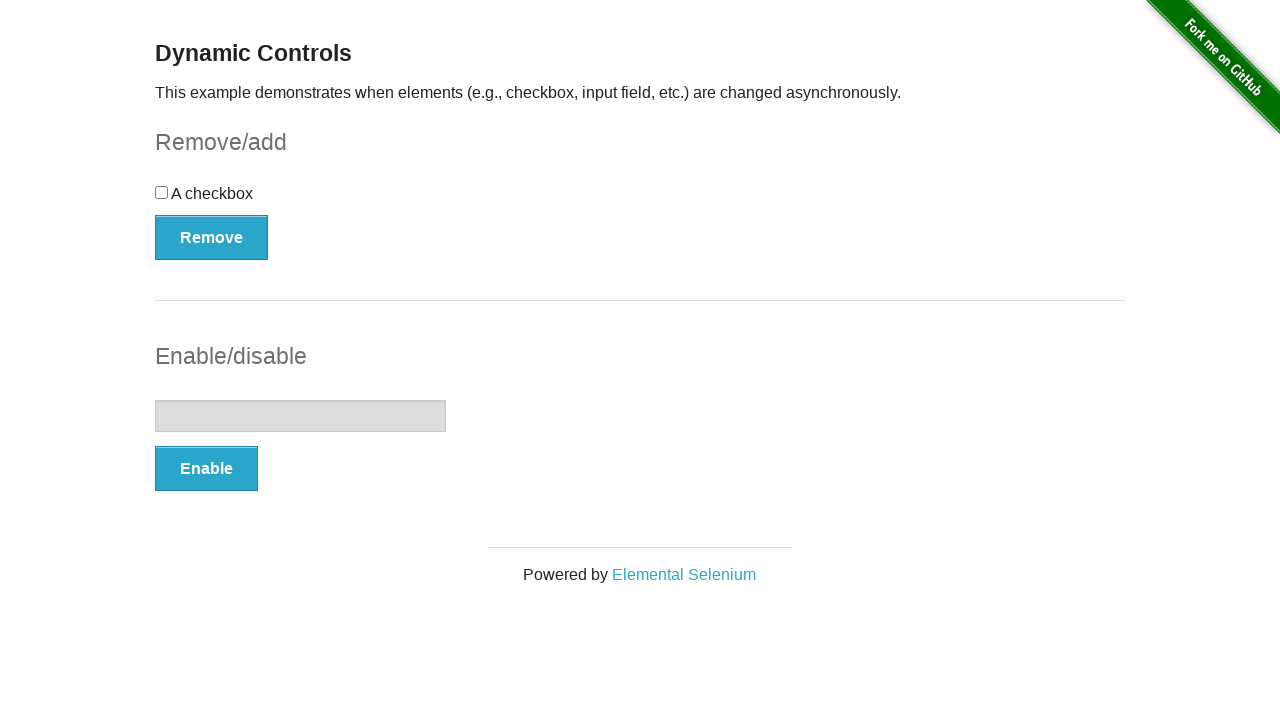

Clicked the Enable button at (206, 469) on xpath=//button[text()='Enable']
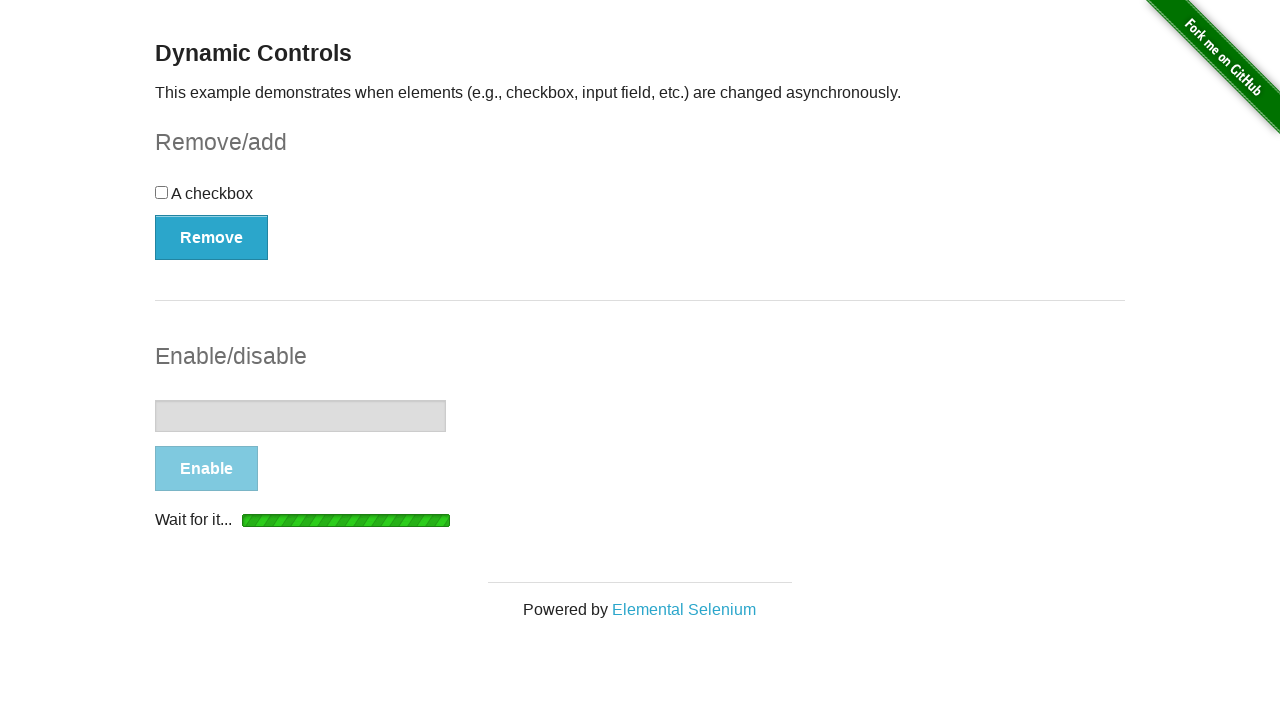

Waited for textbox to become enabled
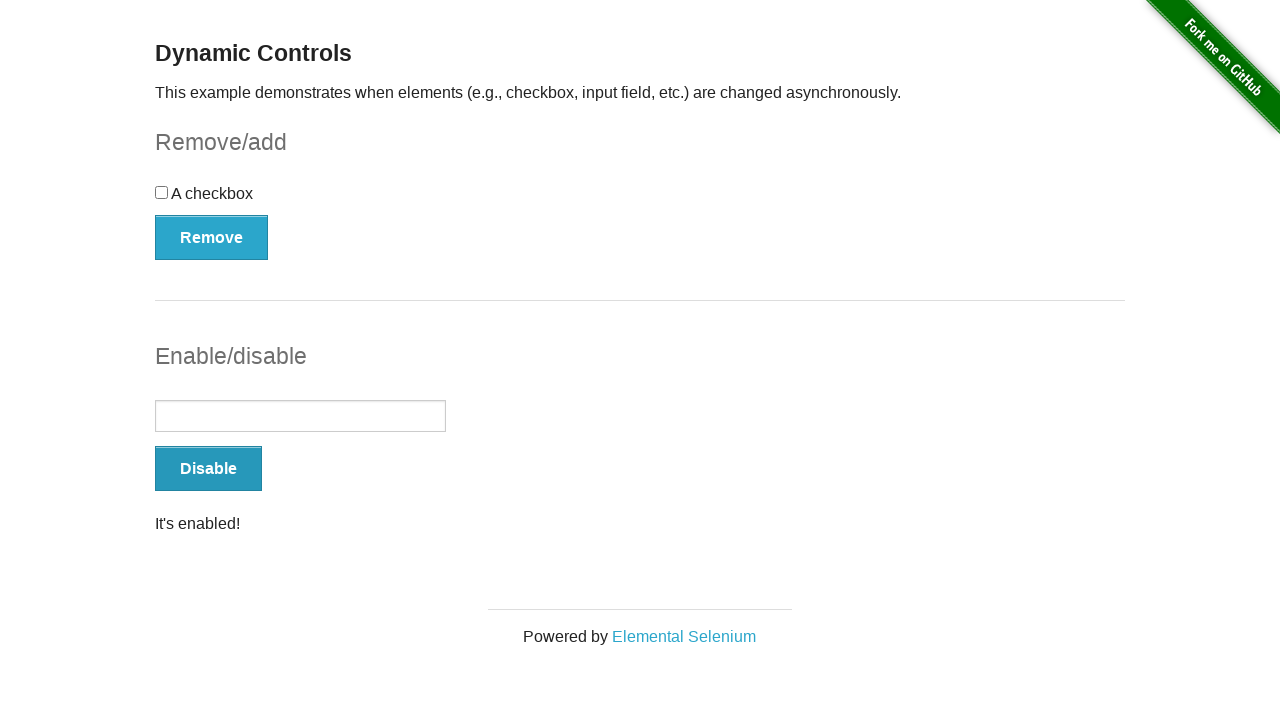

Located the success message element
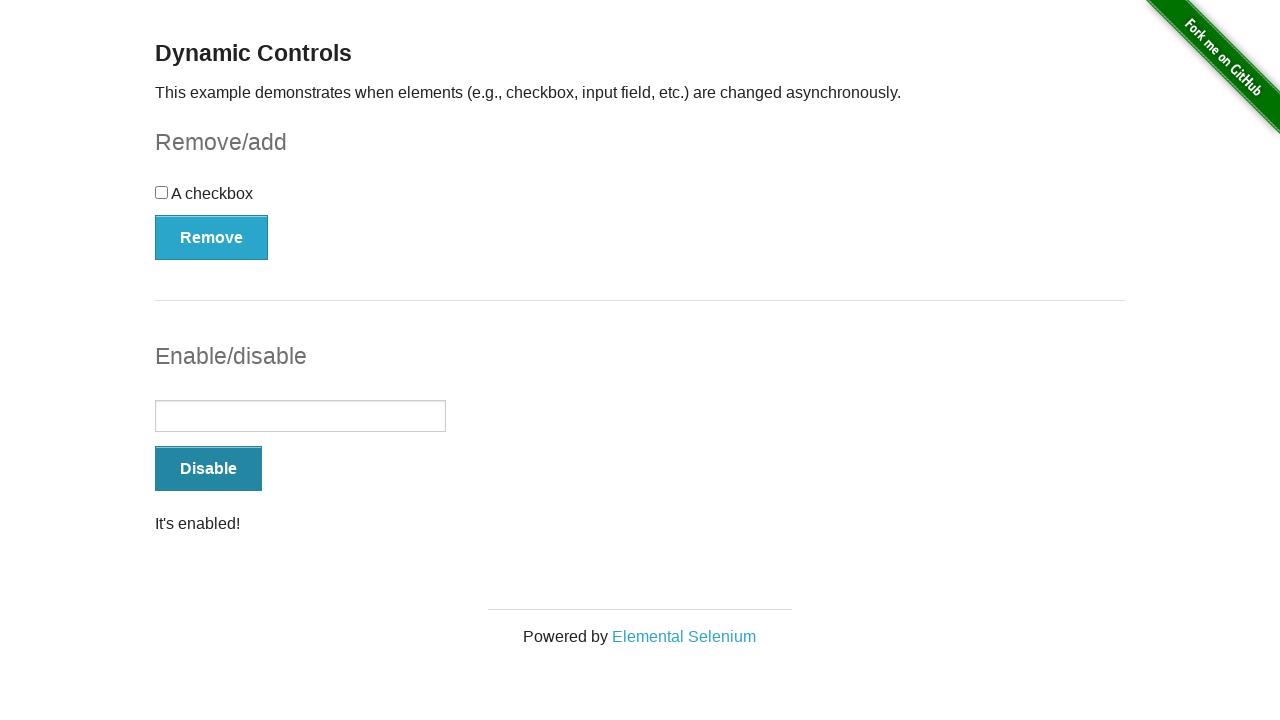

Verified "It's enabled!" success message is visible
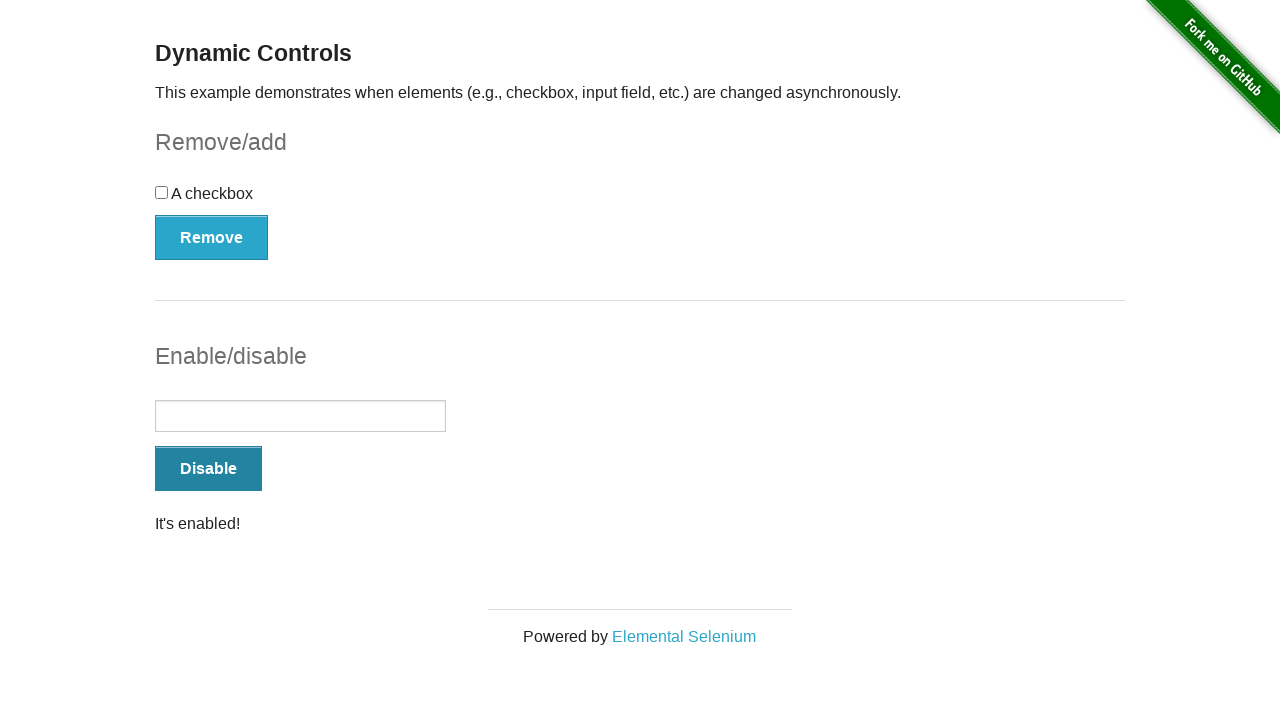

Verified textbox is now enabled
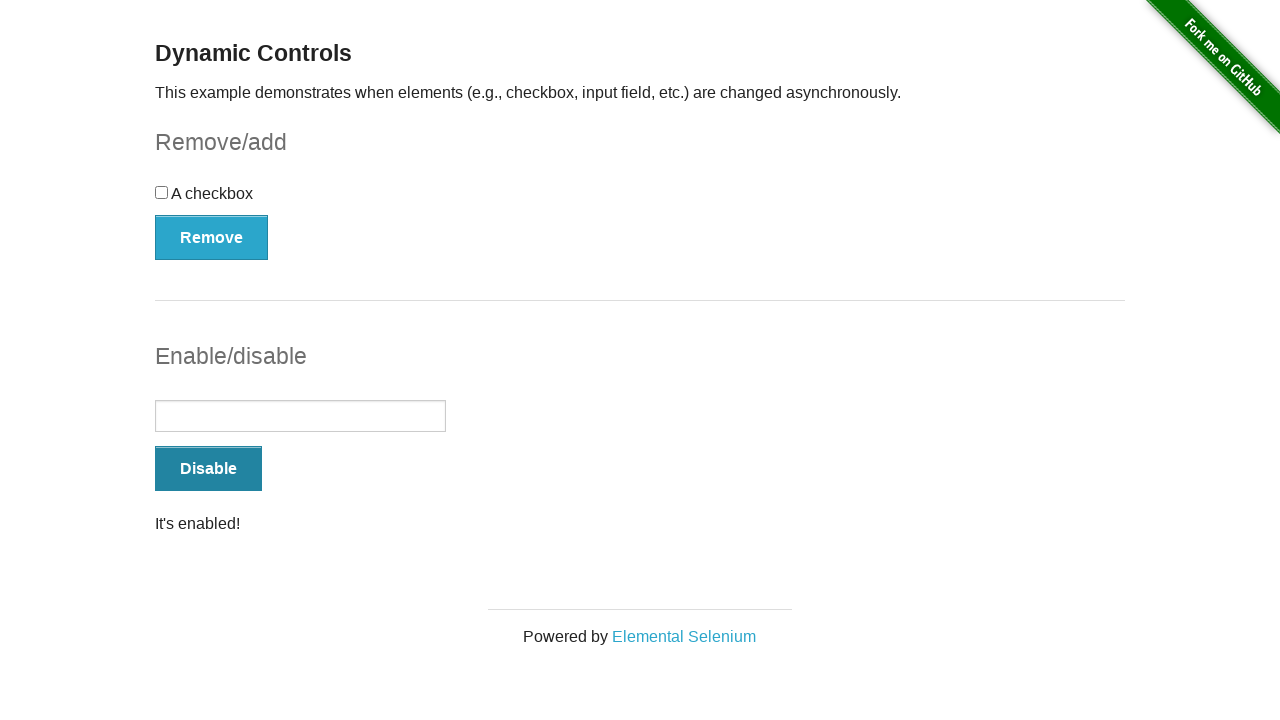

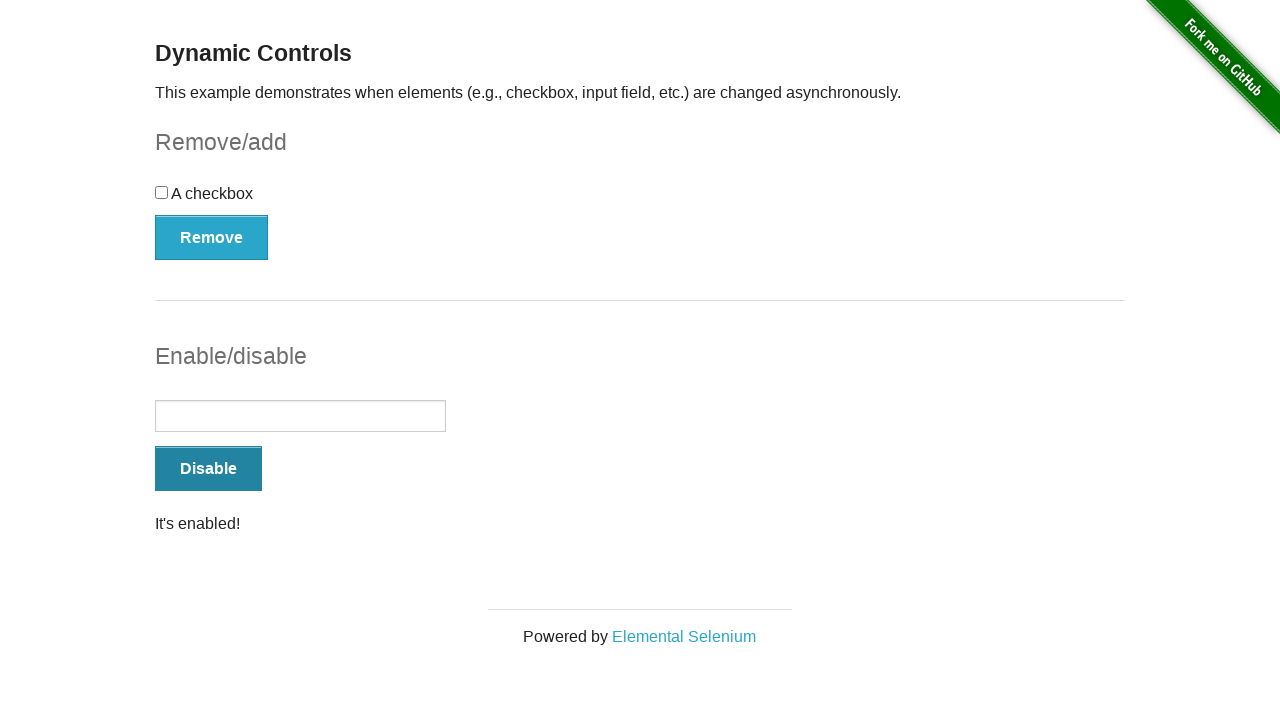